Navigates to a frames demonstration page. The script is a minimal example that only loads the page without performing any additional actions.

Starting URL: http://www.londonfreelance.org/courses/frames/index.html

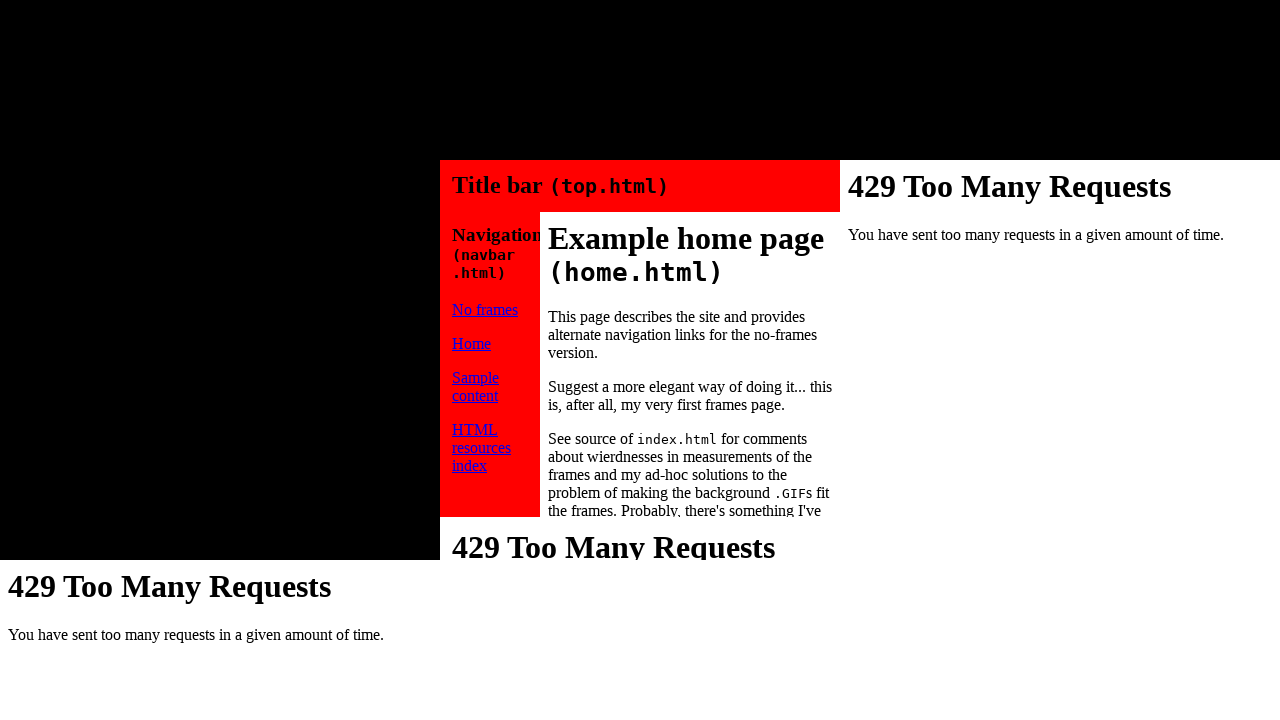

Navigated to frames demonstration page
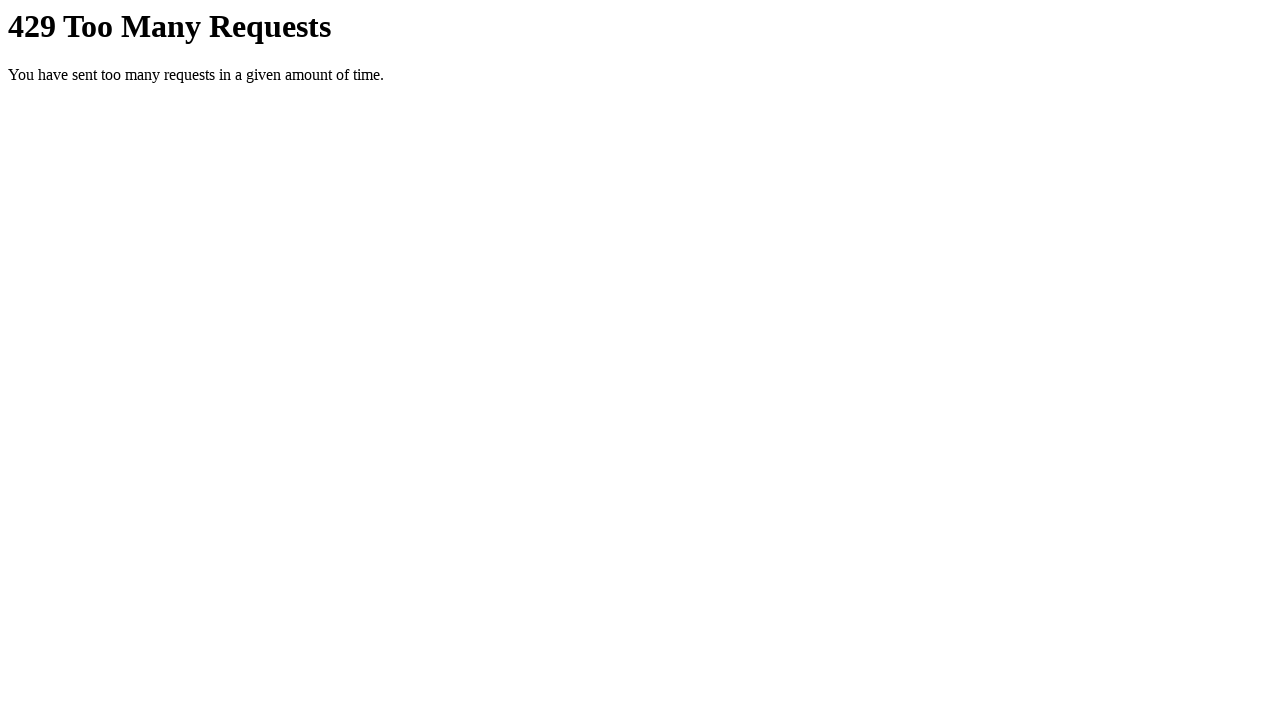

Page fully loaded and DOM content ready
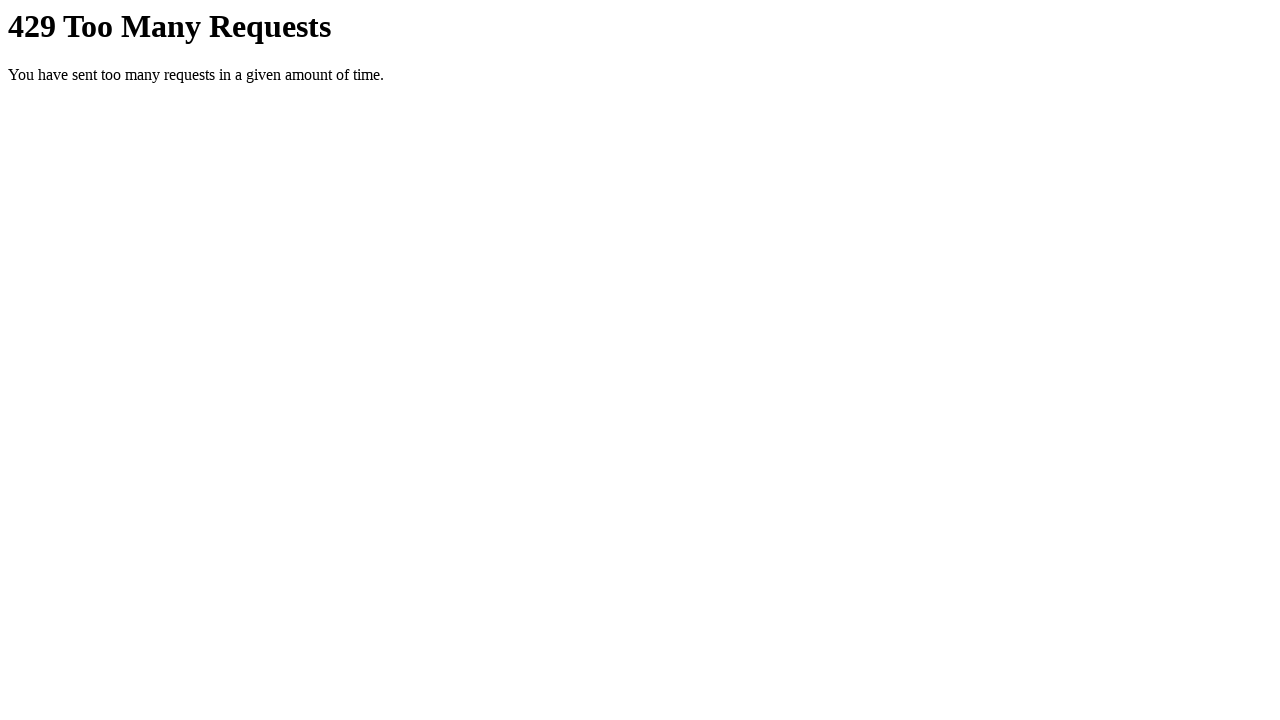

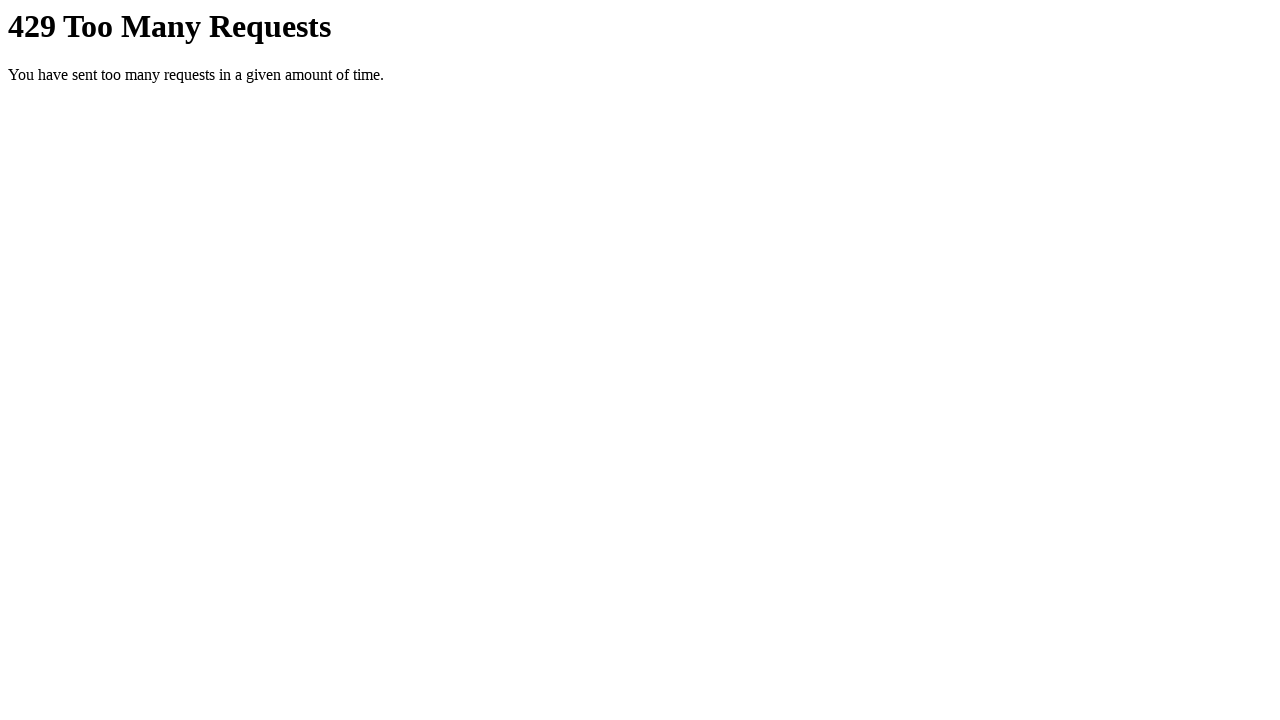